Tests the practice page by extracting numeric values from two HTML tables, summing them, and verifying that the product table sum matches the displayed total amount.

Starting URL: https://rahulshettyacademy.com/AutomationPractice/

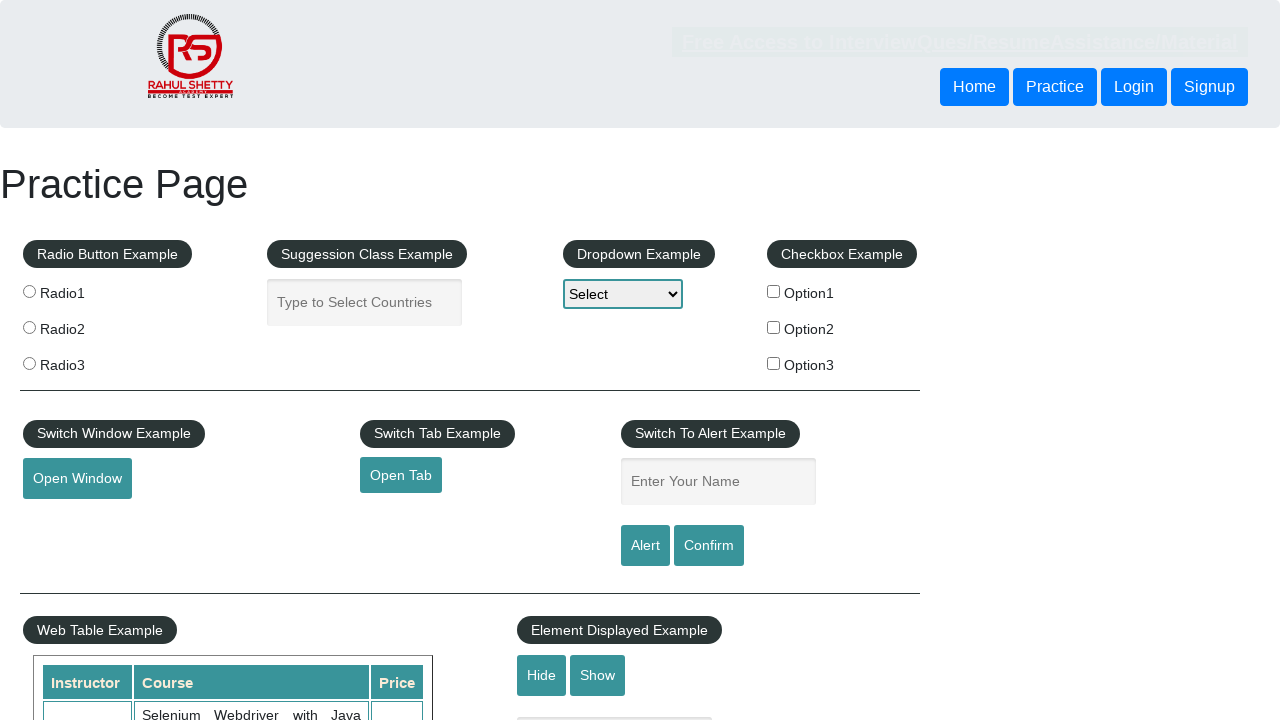

Navigated to Automation Practice page
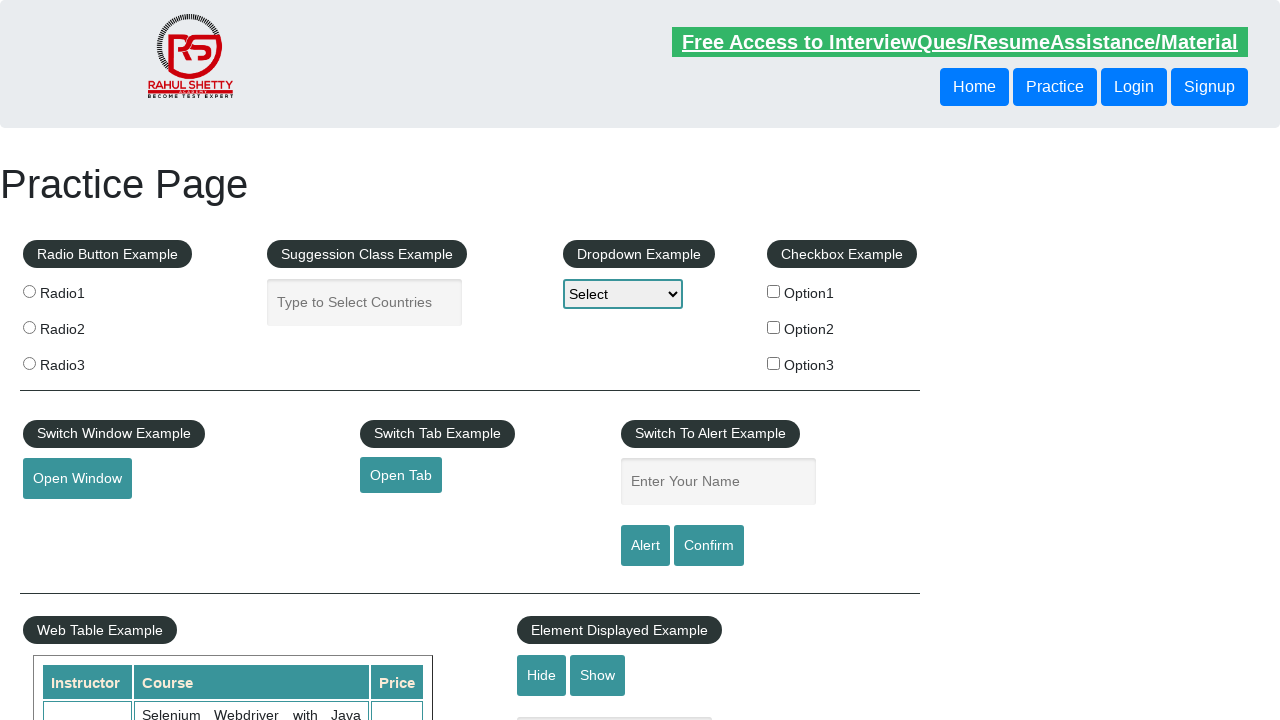

Courses table loaded
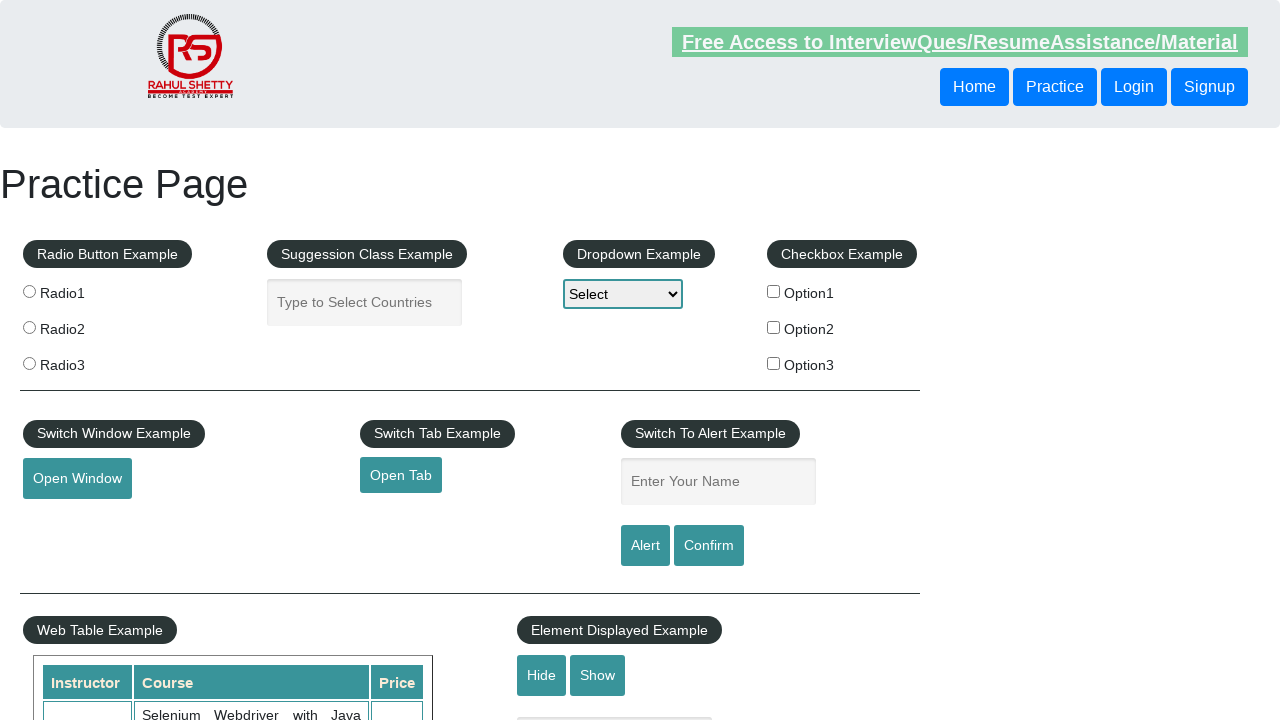

Product table loaded
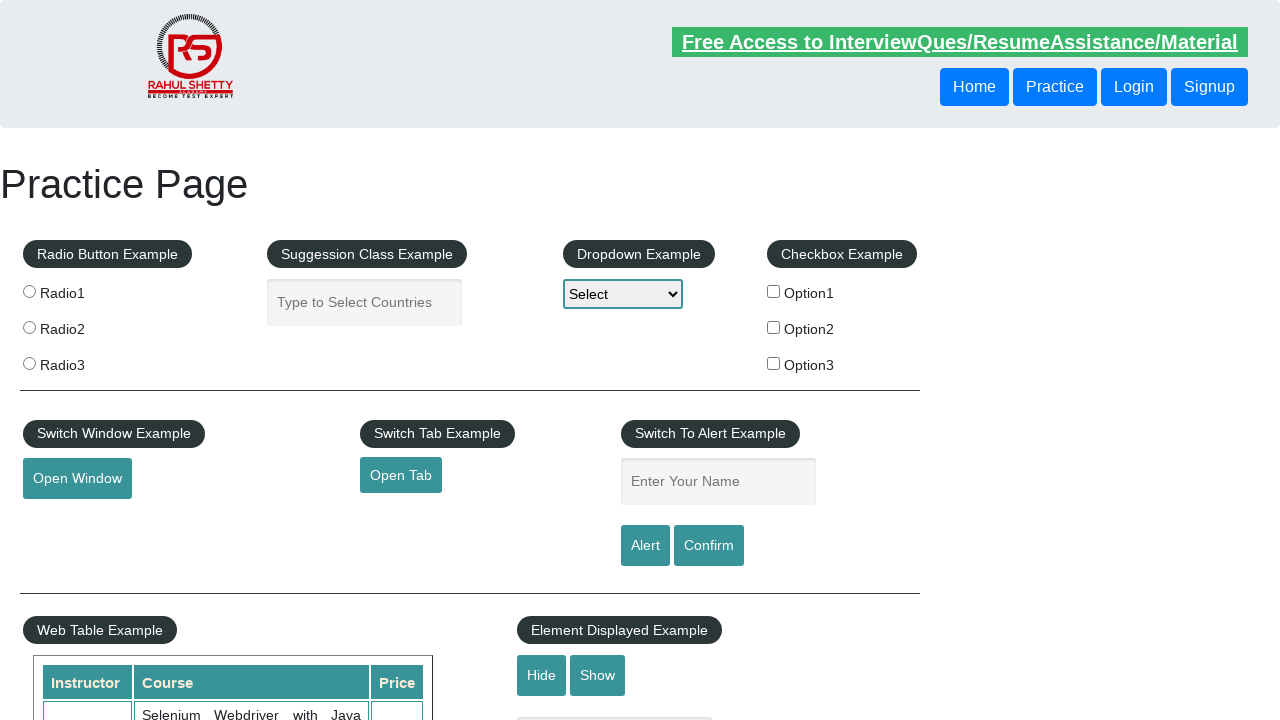

Extracted 10 course price values from courses table
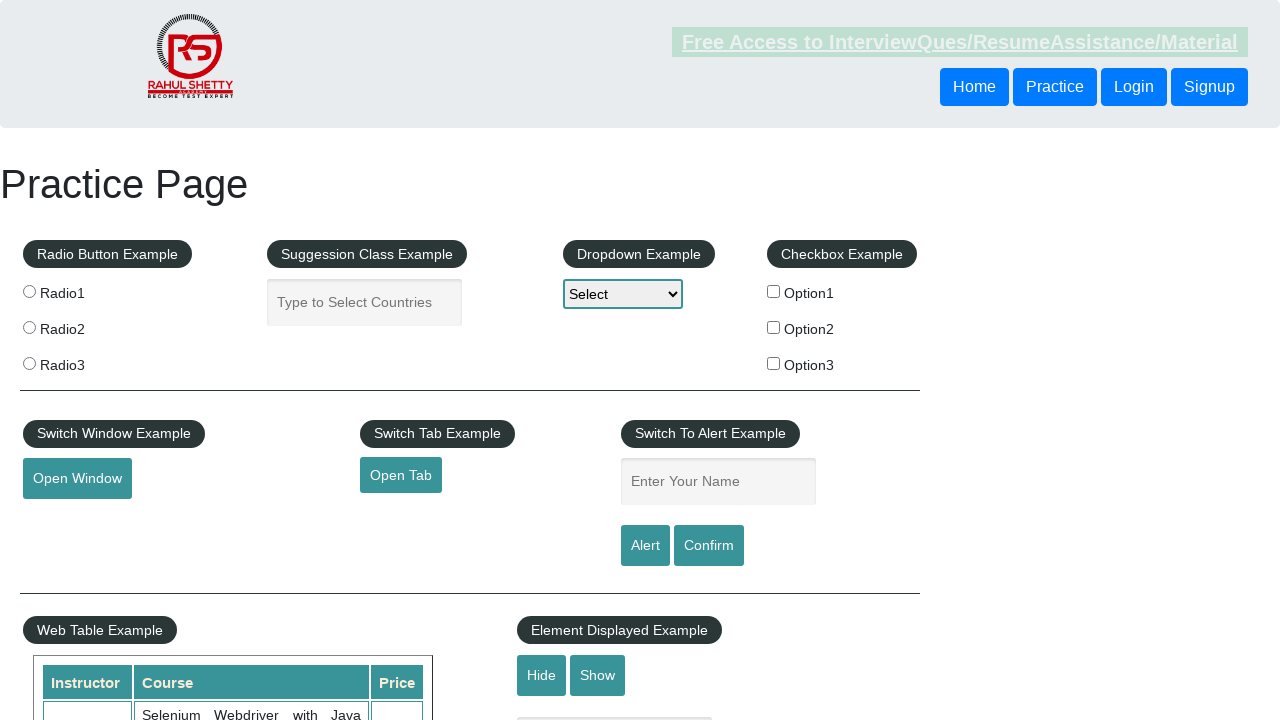

Calculated sum of course prices: 235
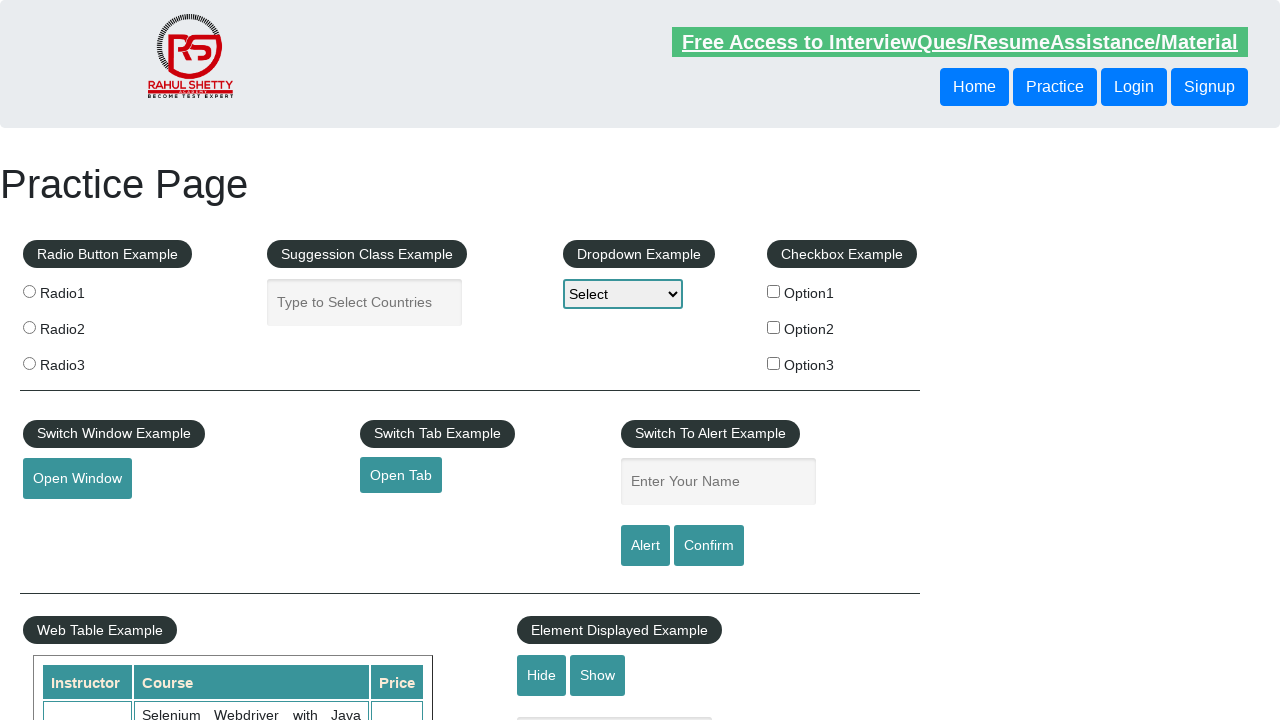

Extracted 9 price values from product table
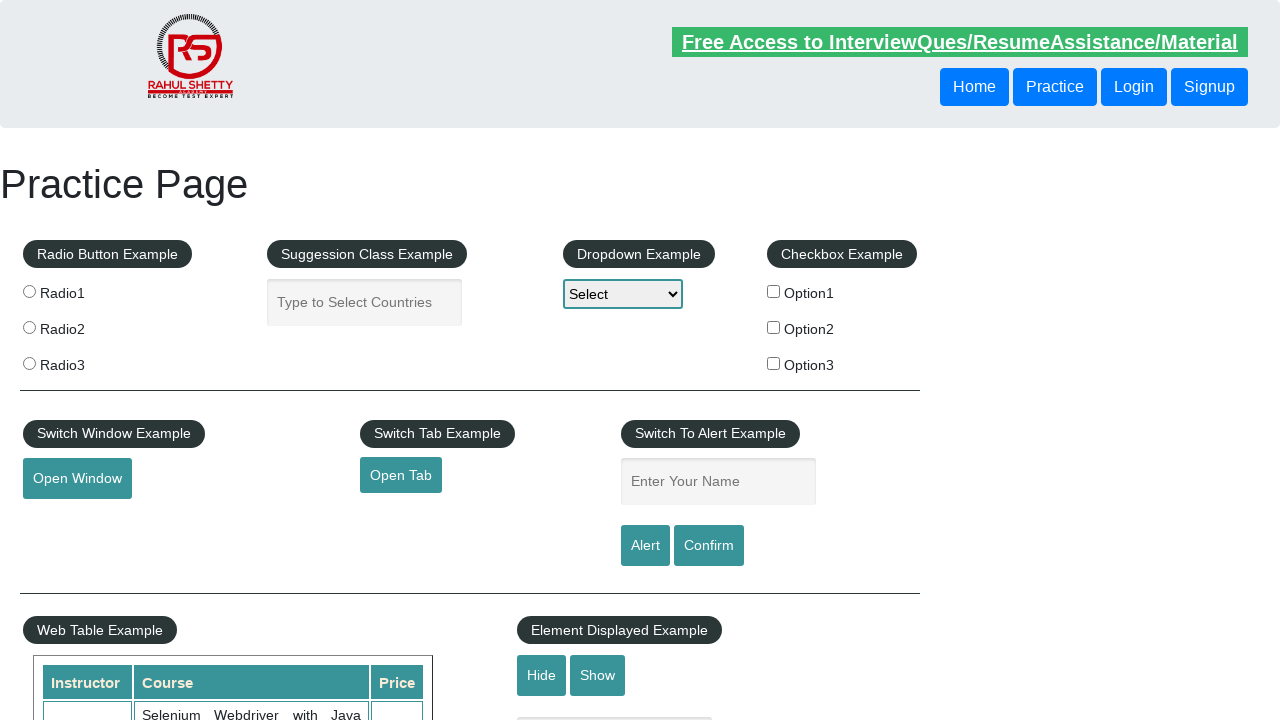

Calculated sum of product prices: 296
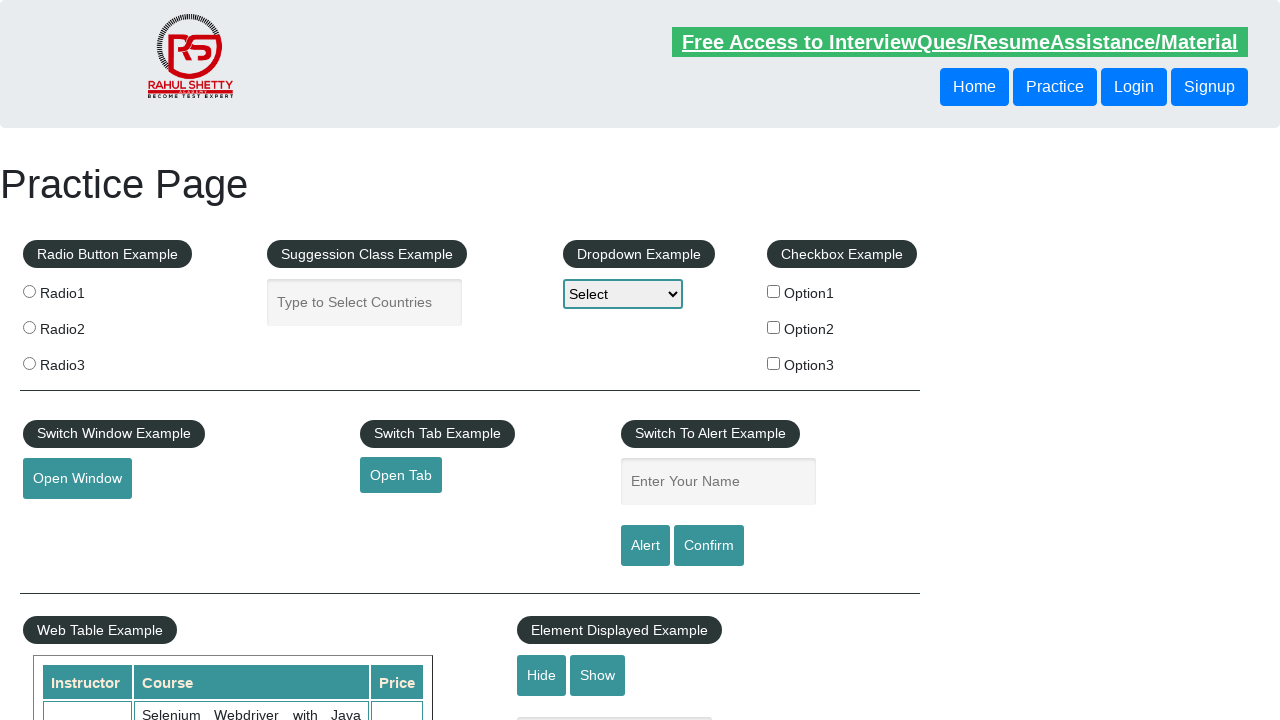

Retrieved displayed total amount text:  Total Amount Collected: 296 
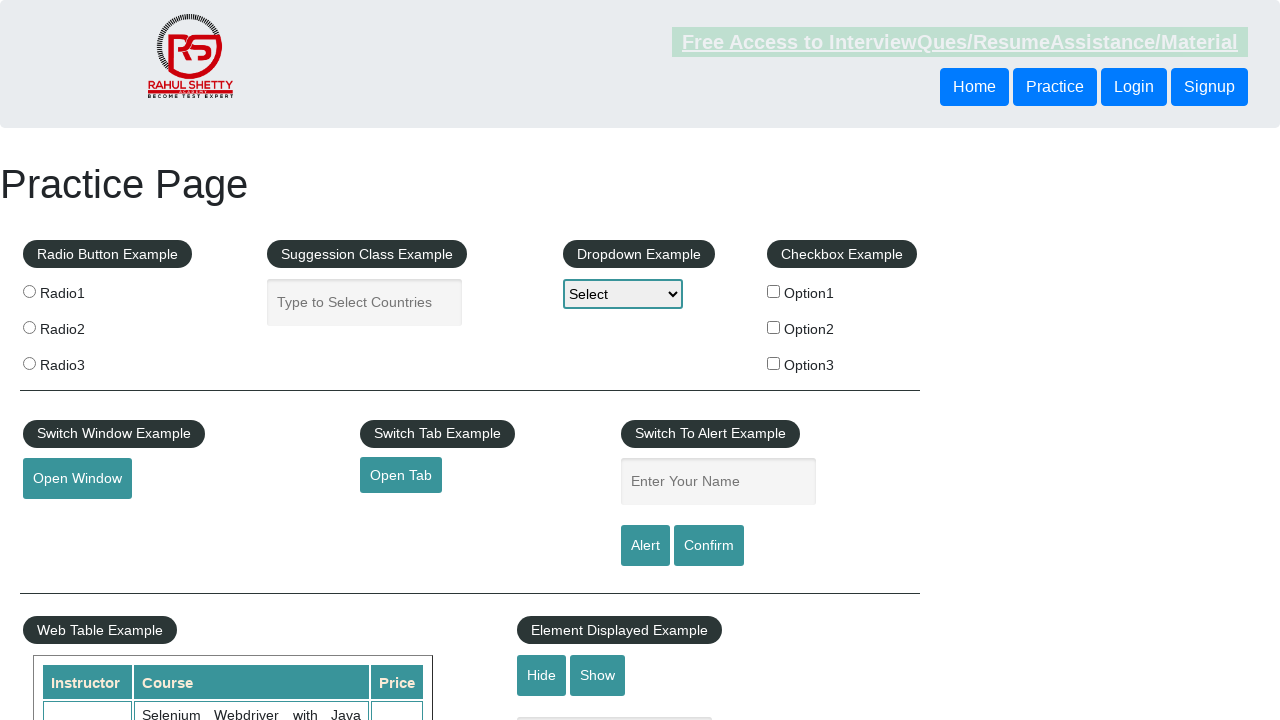

Parsed displayed total amount value: 296
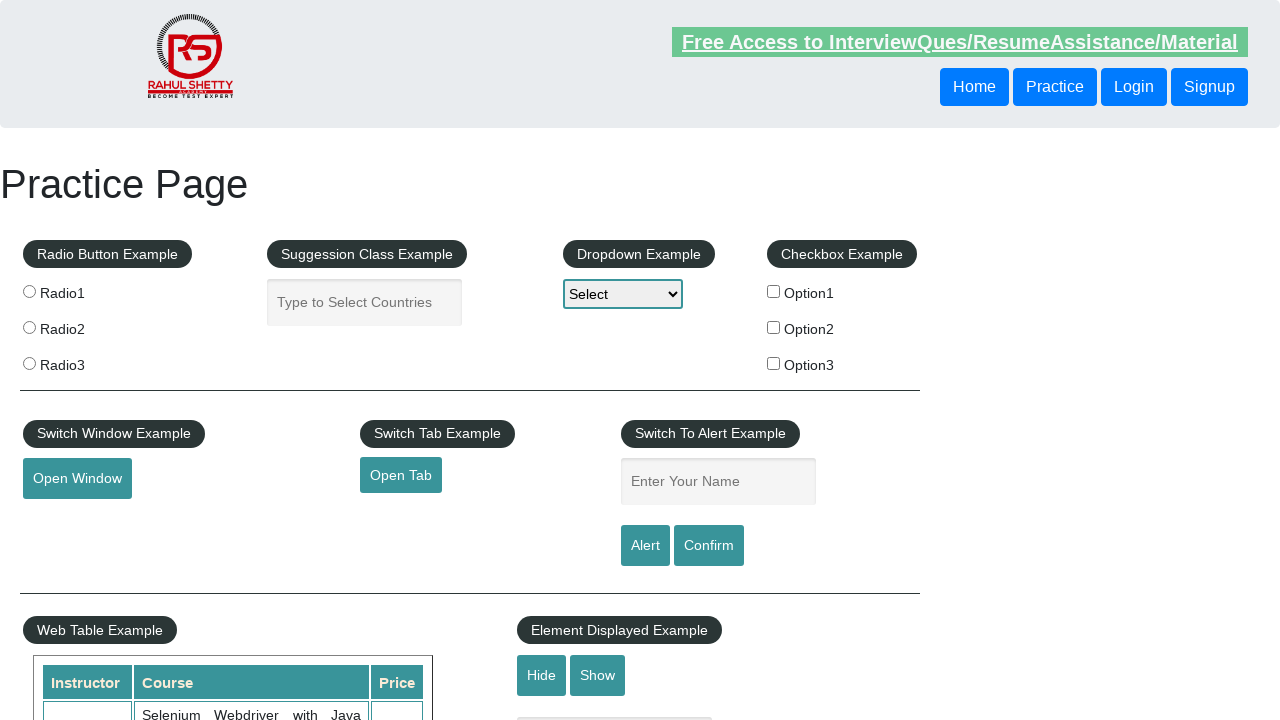

Verified product table sum (296) matches displayed total (296)
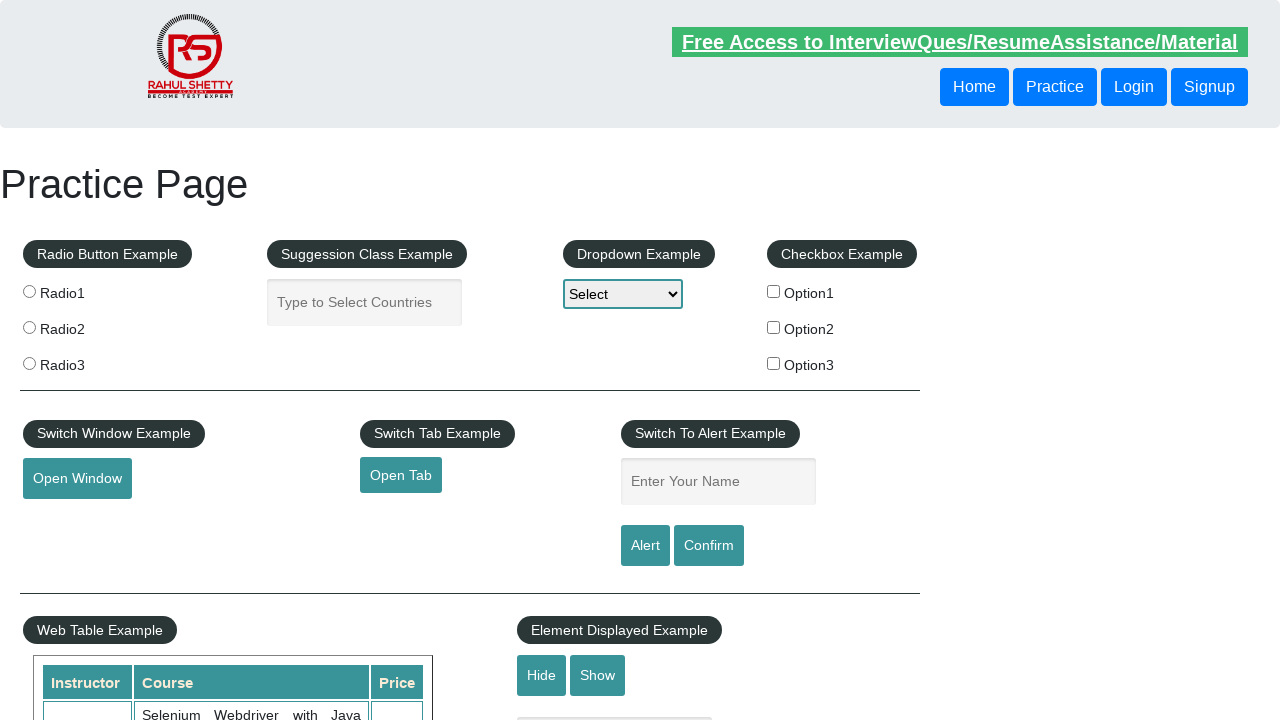

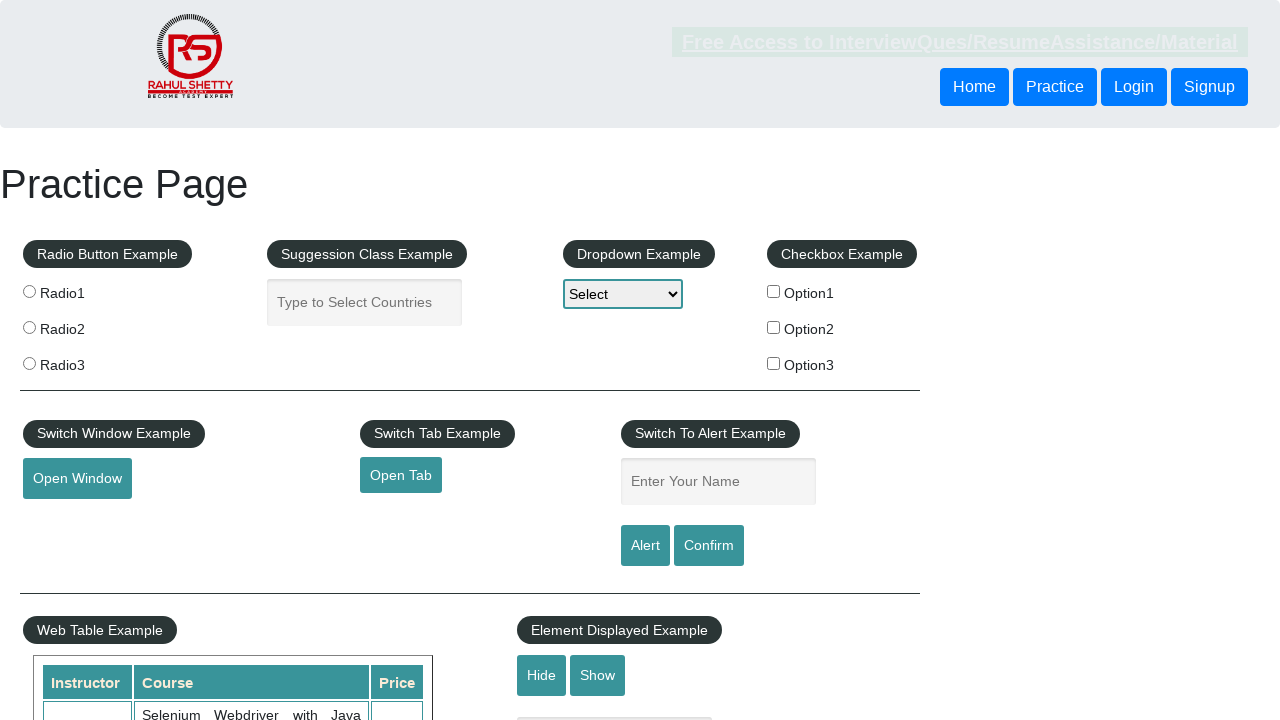